Tests button functionality by clicking a button on a dynamic controls page

Starting URL: http://the-internet.herokuapp.com/dynamic_controls

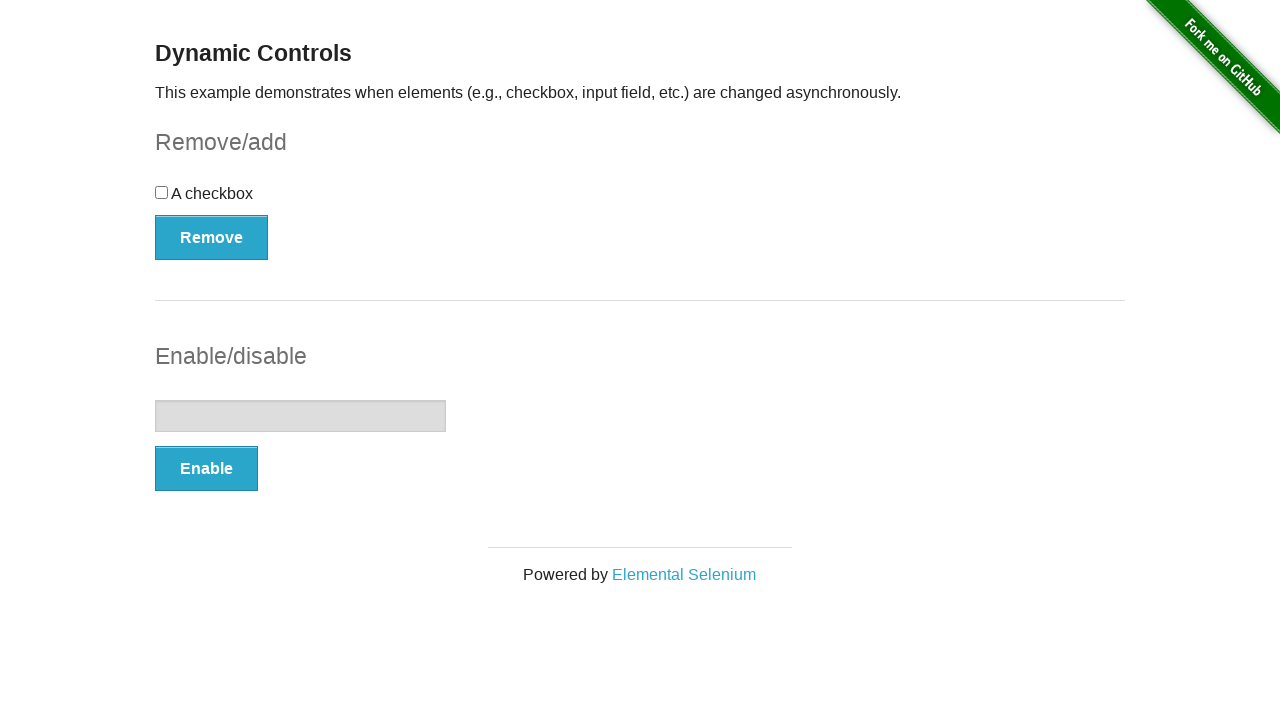

Clicked the button on dynamic controls page at (212, 237) on button
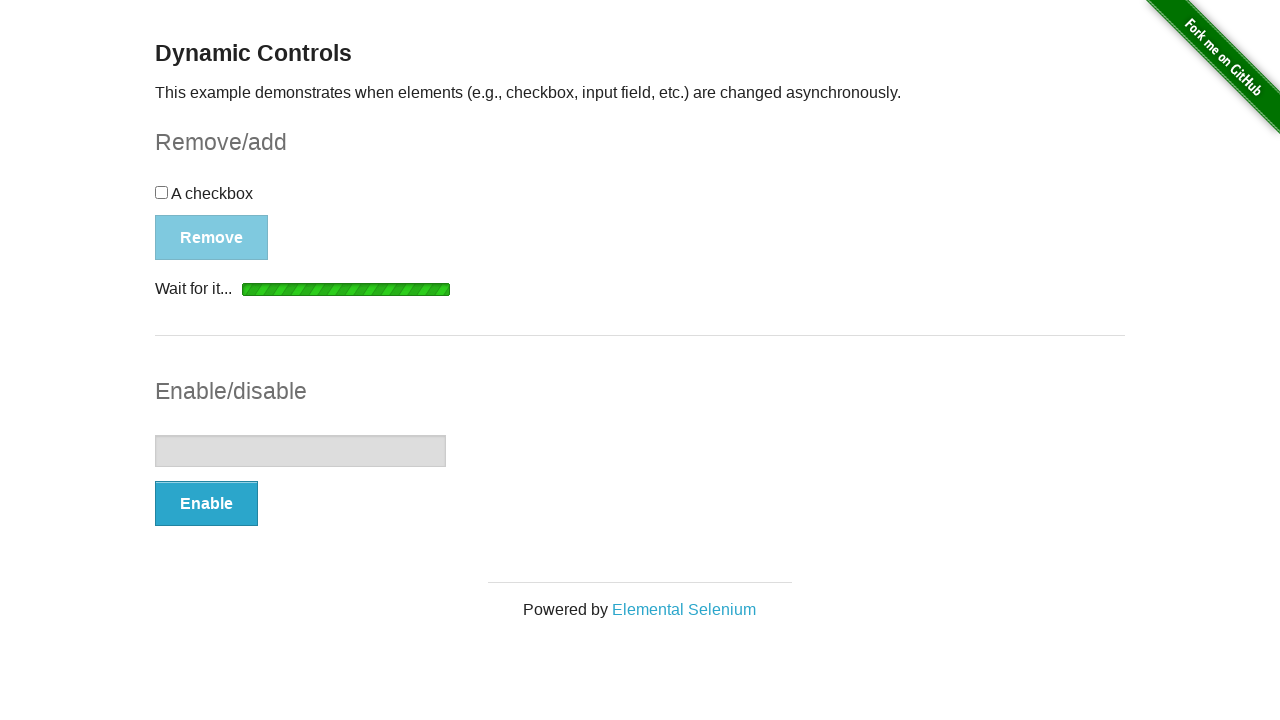

Waited for dynamic changes to complete
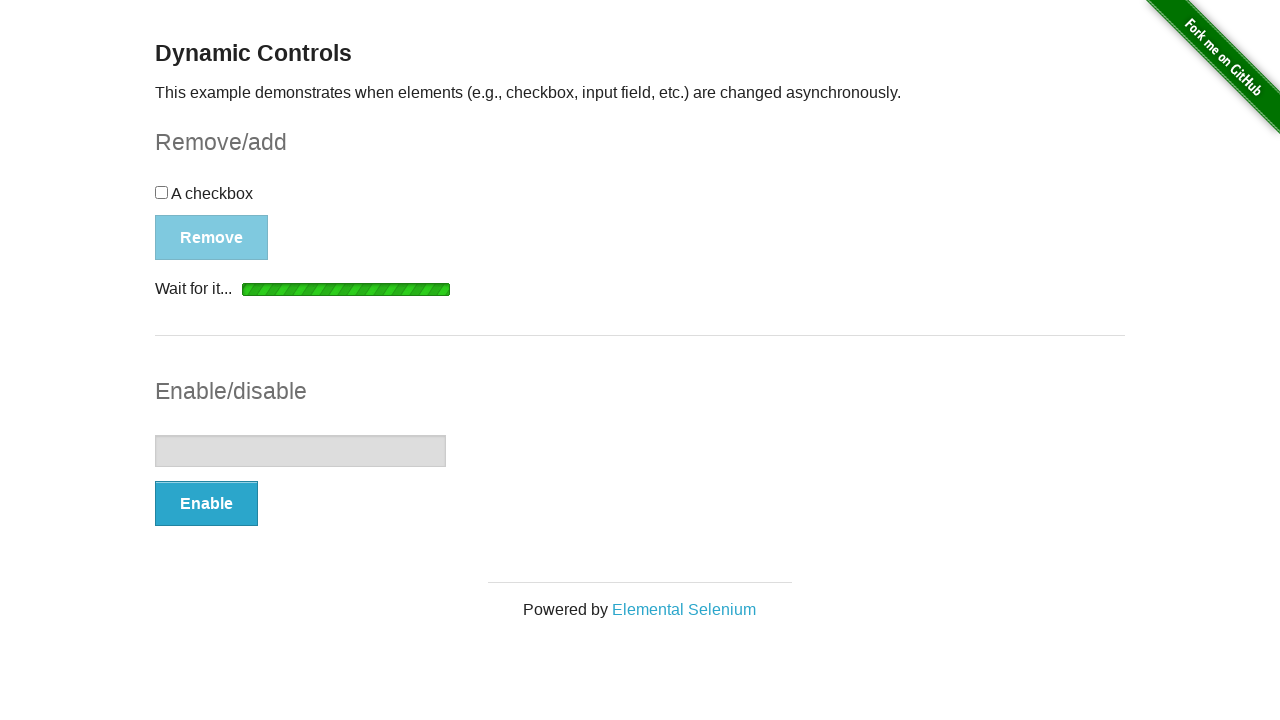

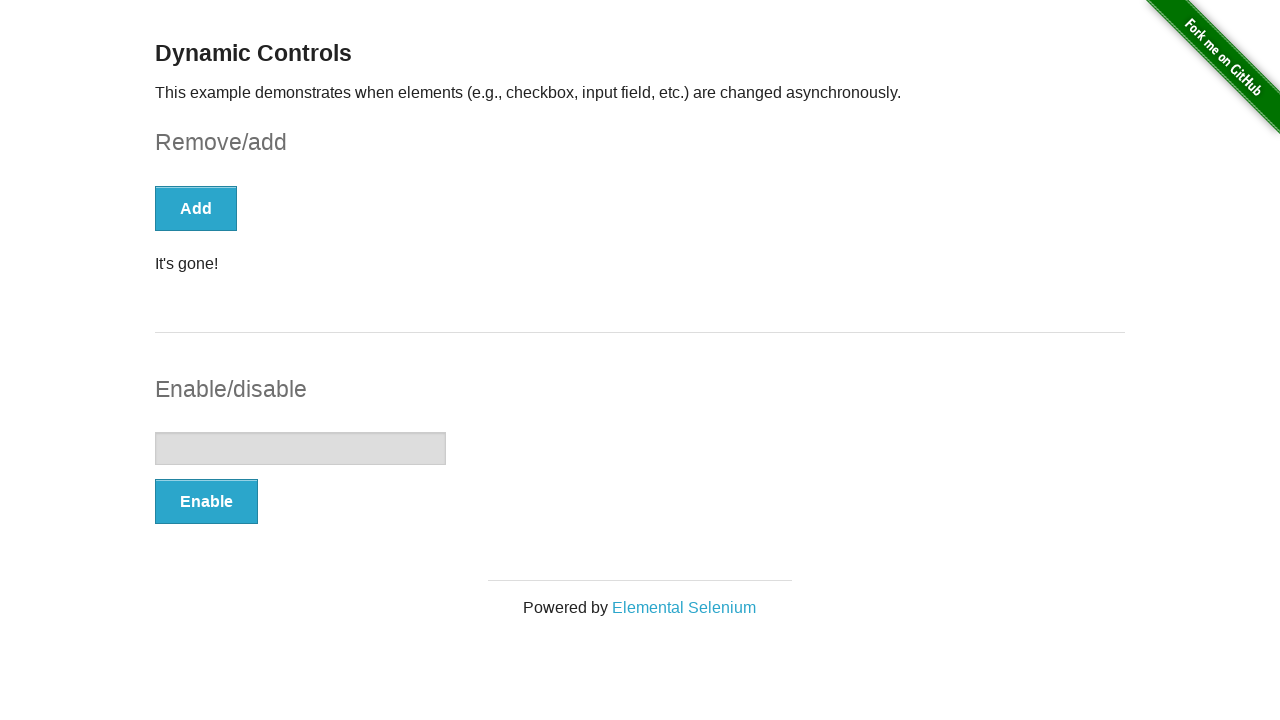